Tests JavaScript alert handling by clicking the first button, accepting the alert, and verifying the result message

Starting URL: https://the-internet.herokuapp.com/javascript_alerts

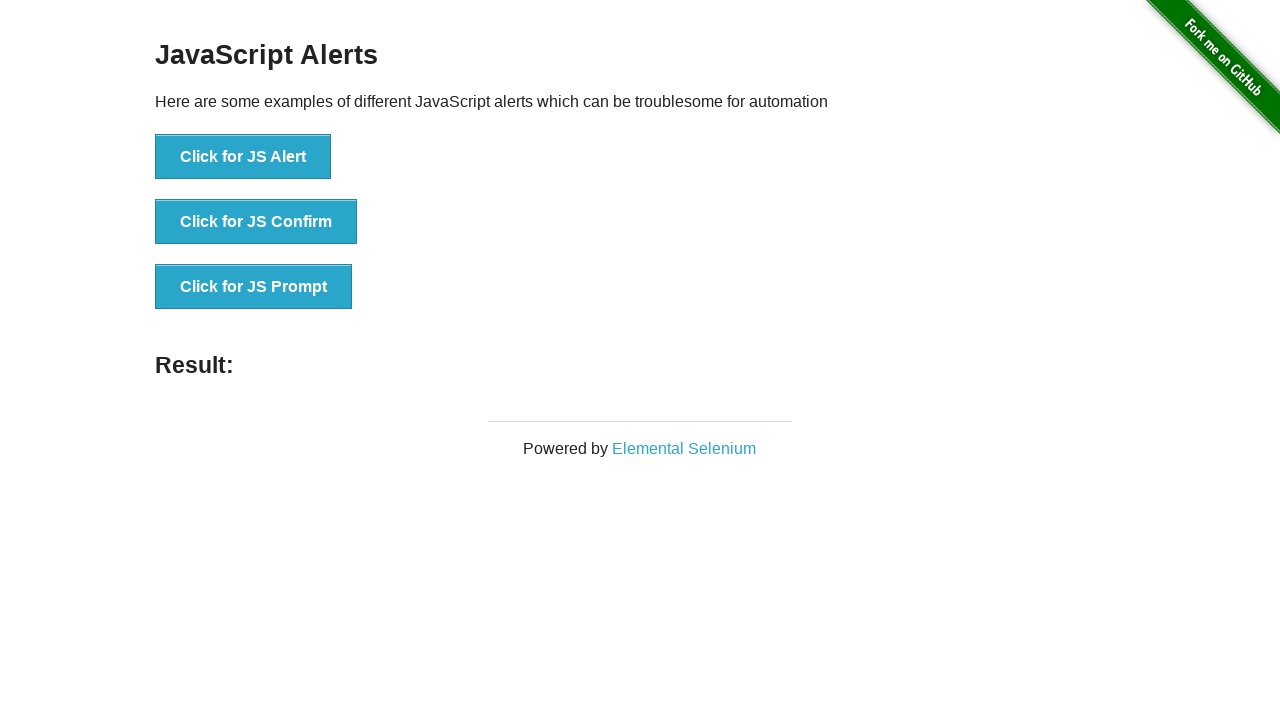

Clicked the first button to trigger JavaScript alert at (243, 157) on button[onclick='jsAlert()']
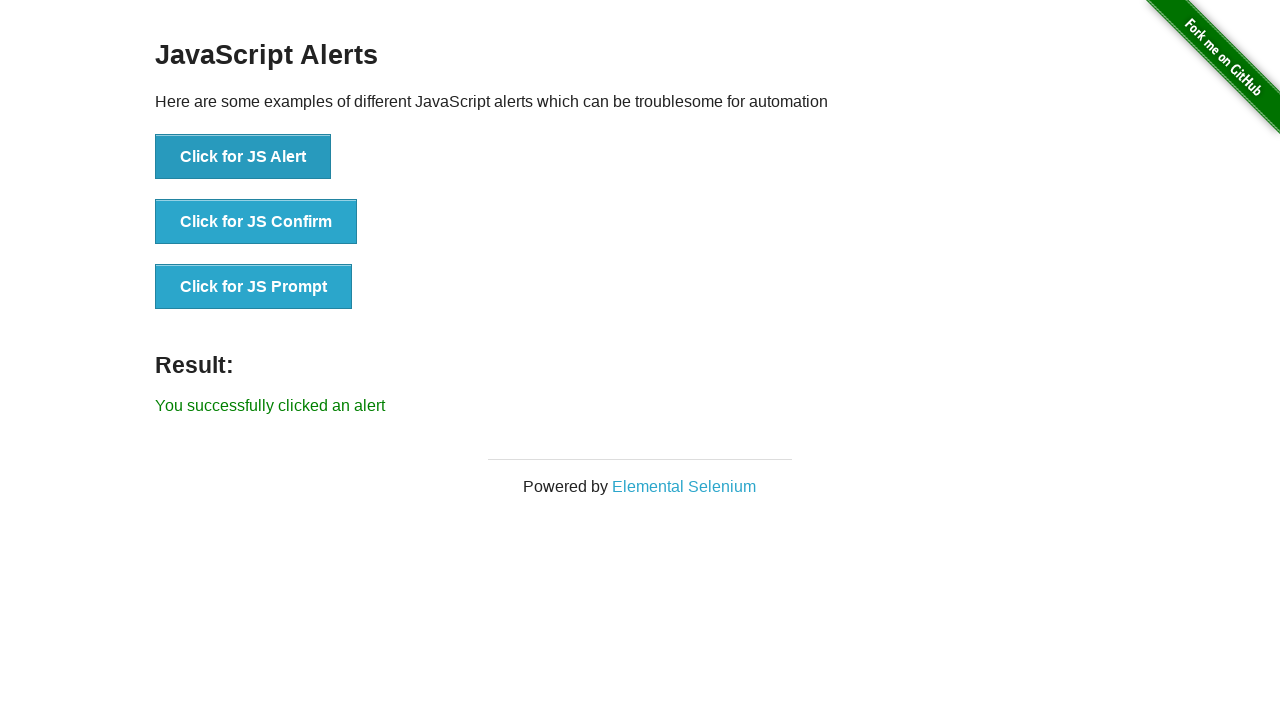

Set up dialog handler to accept alerts
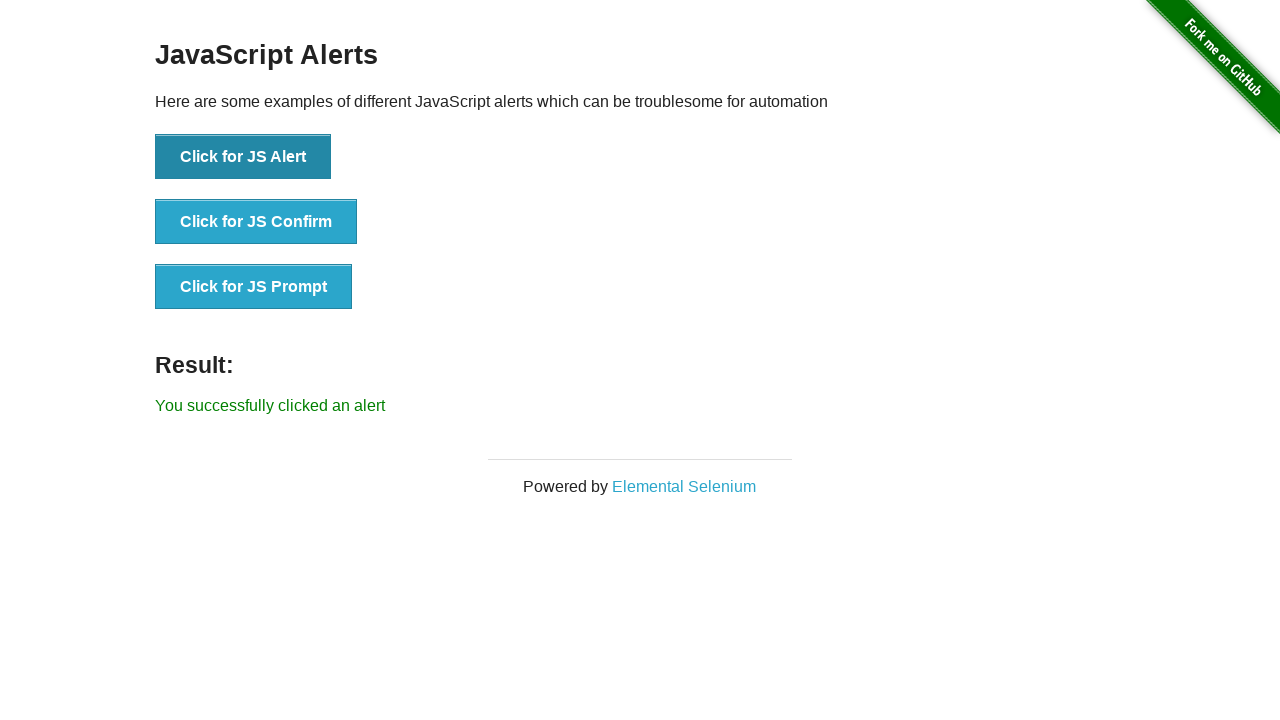

Verified result message is displayed
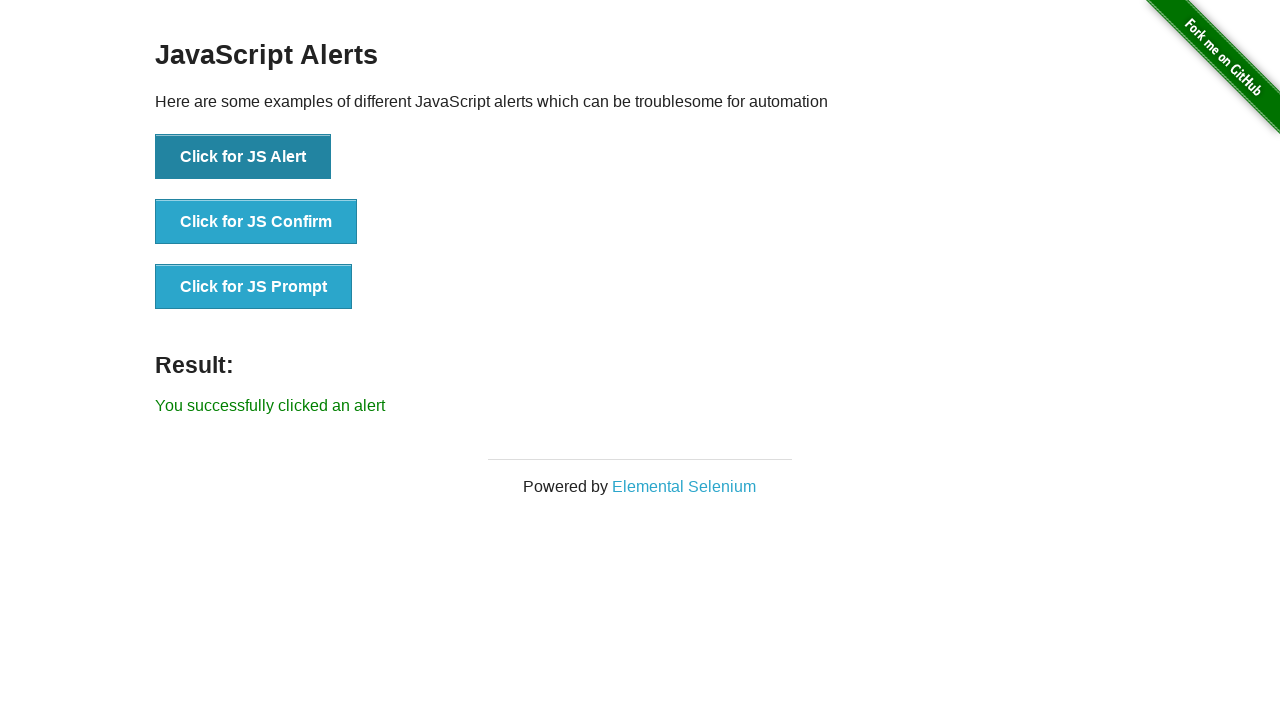

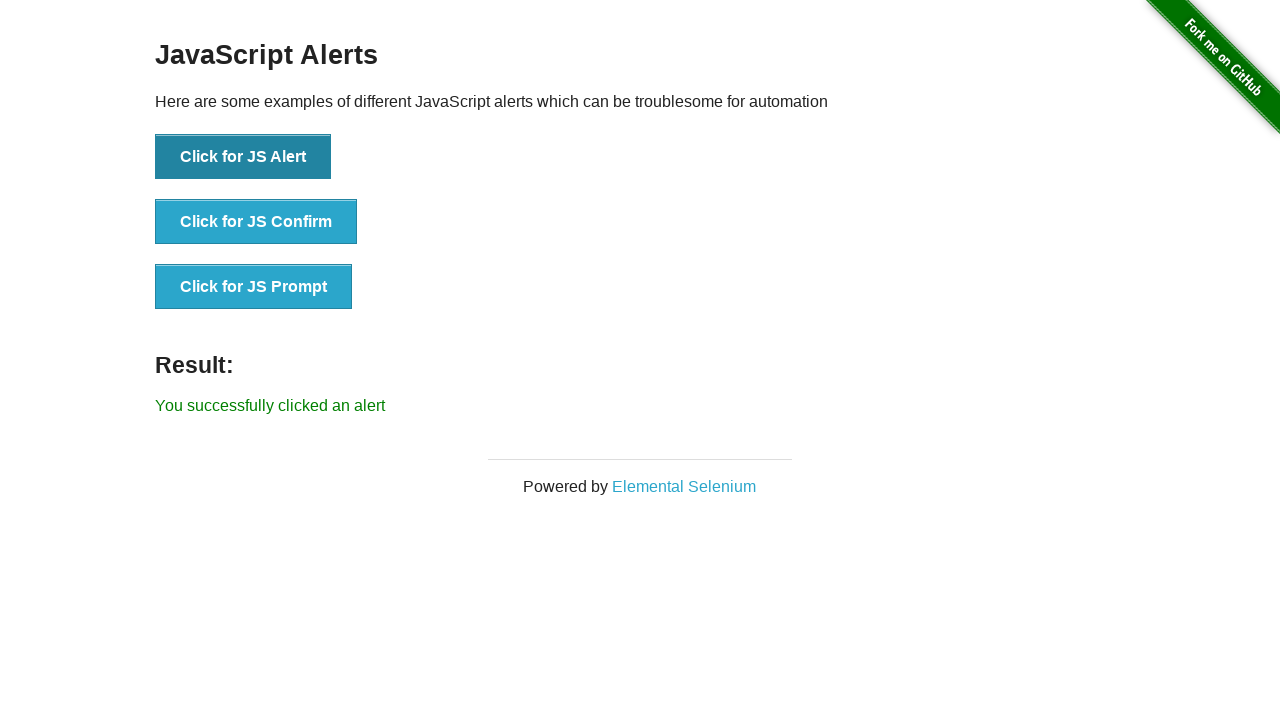